Tests a practice form by filling in first name, last name, and email fields on a demo automation form

Starting URL: https://demoqa.com/automation-practice-form

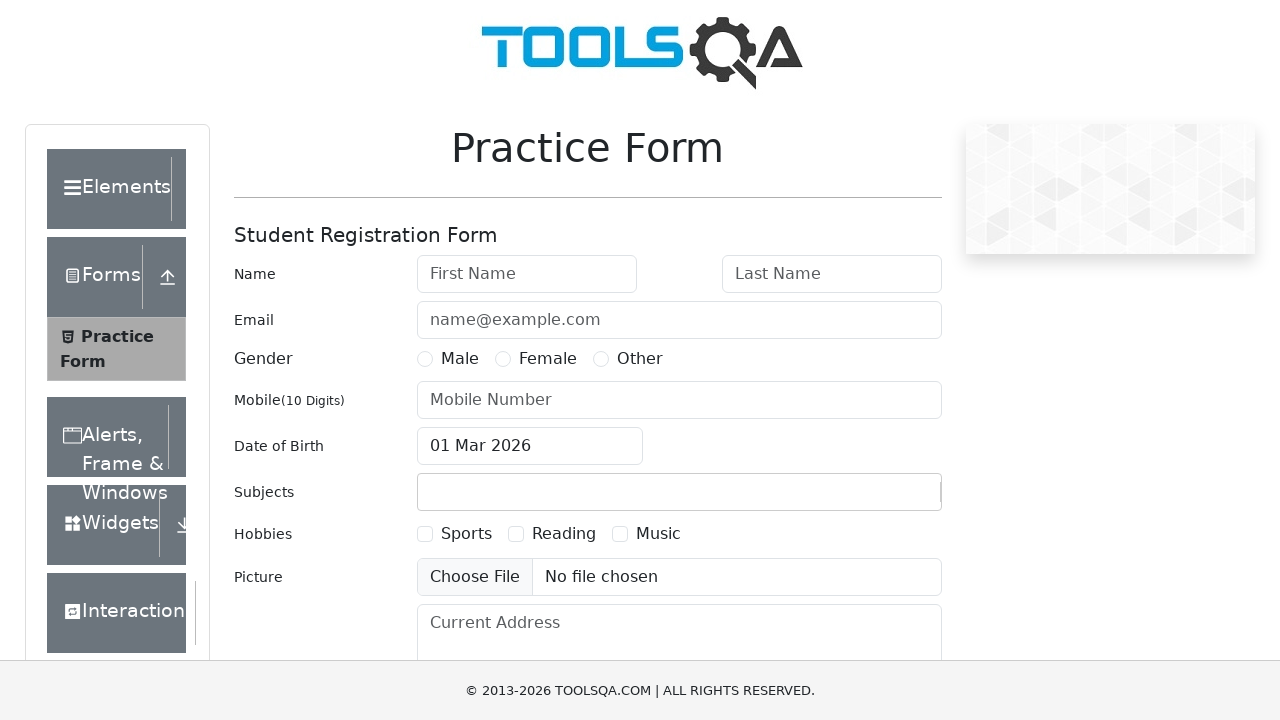

Filled first name field with 'Milli' on #firstName
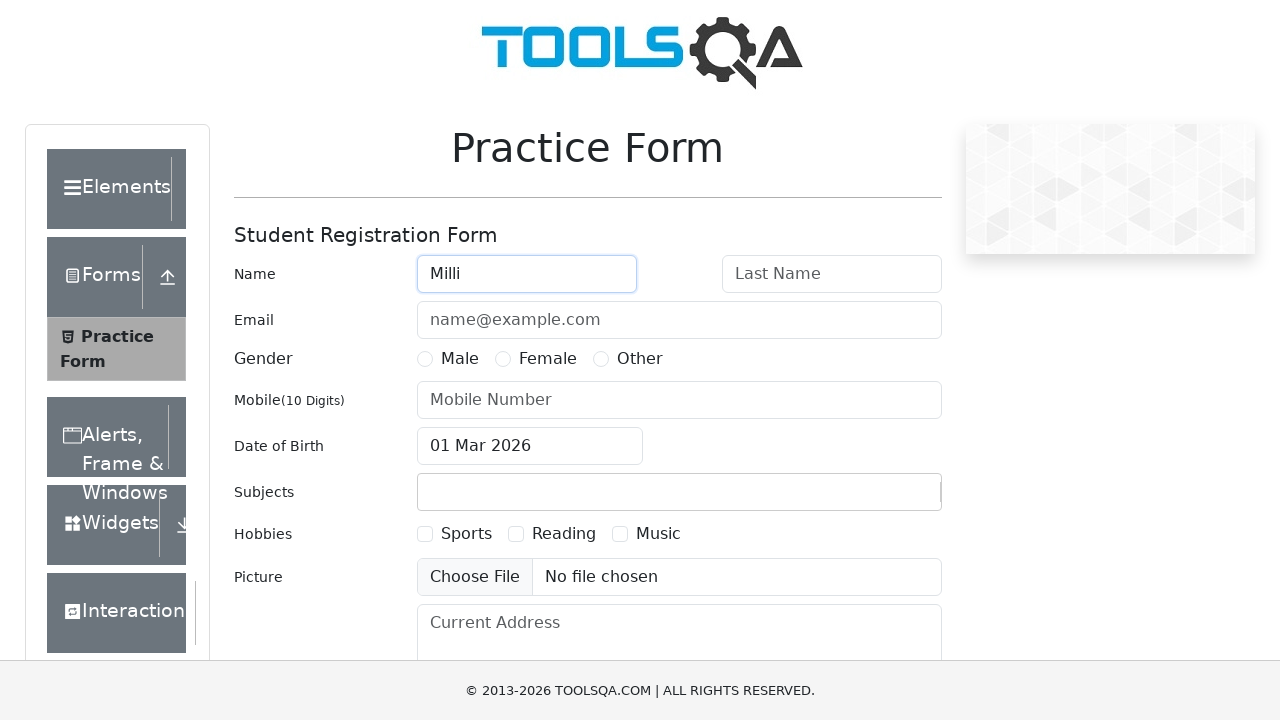

Filled last name field with 'Vanilli' on #lastName
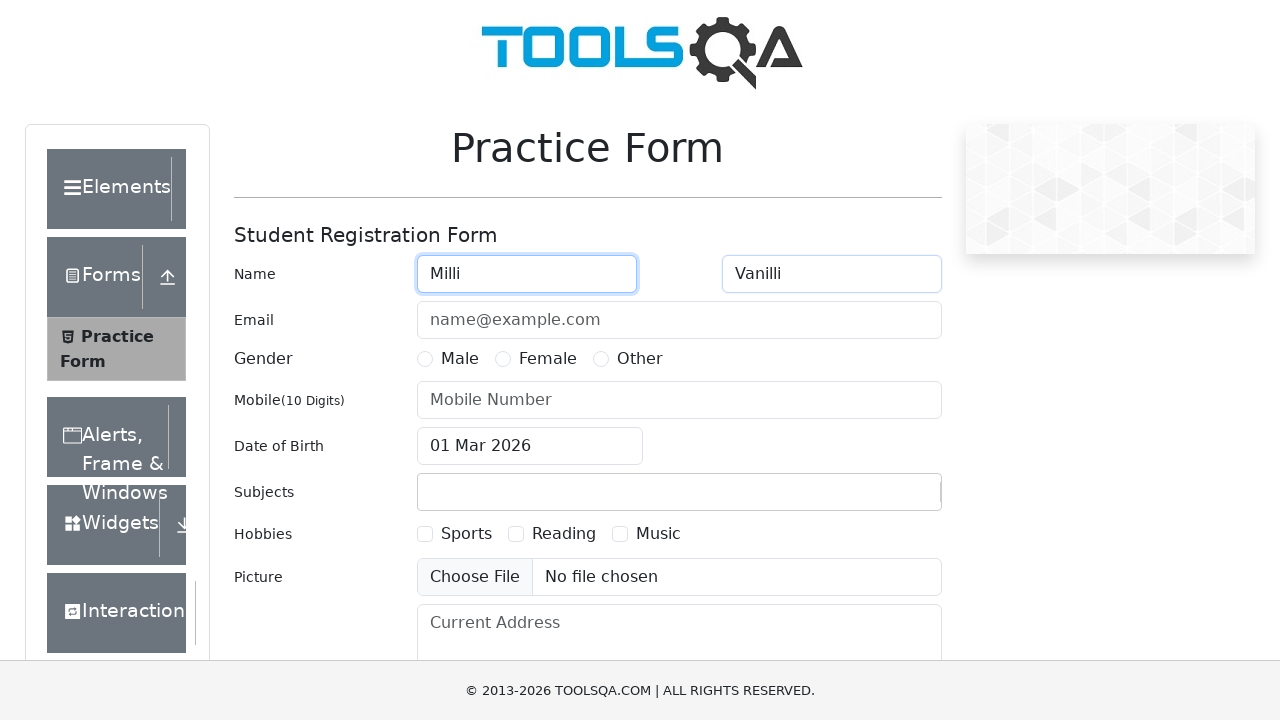

Filled email field with 'milivanili@mail.bg' on #userEmail
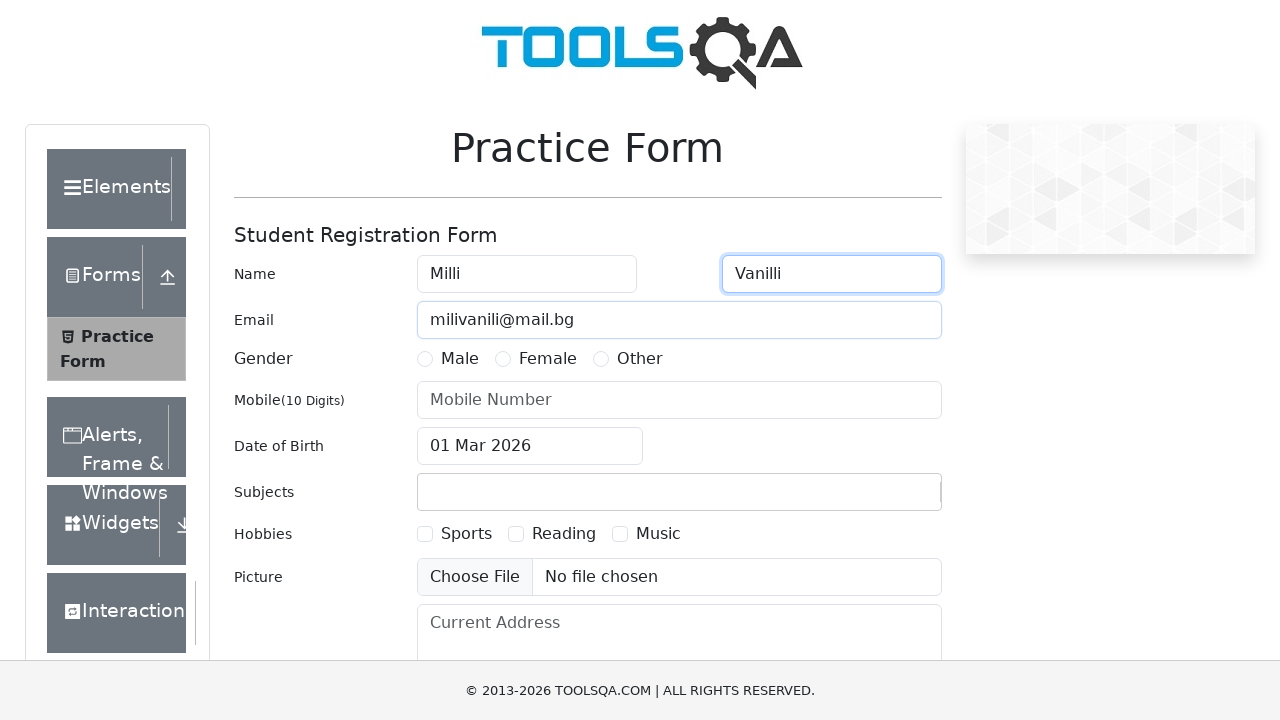

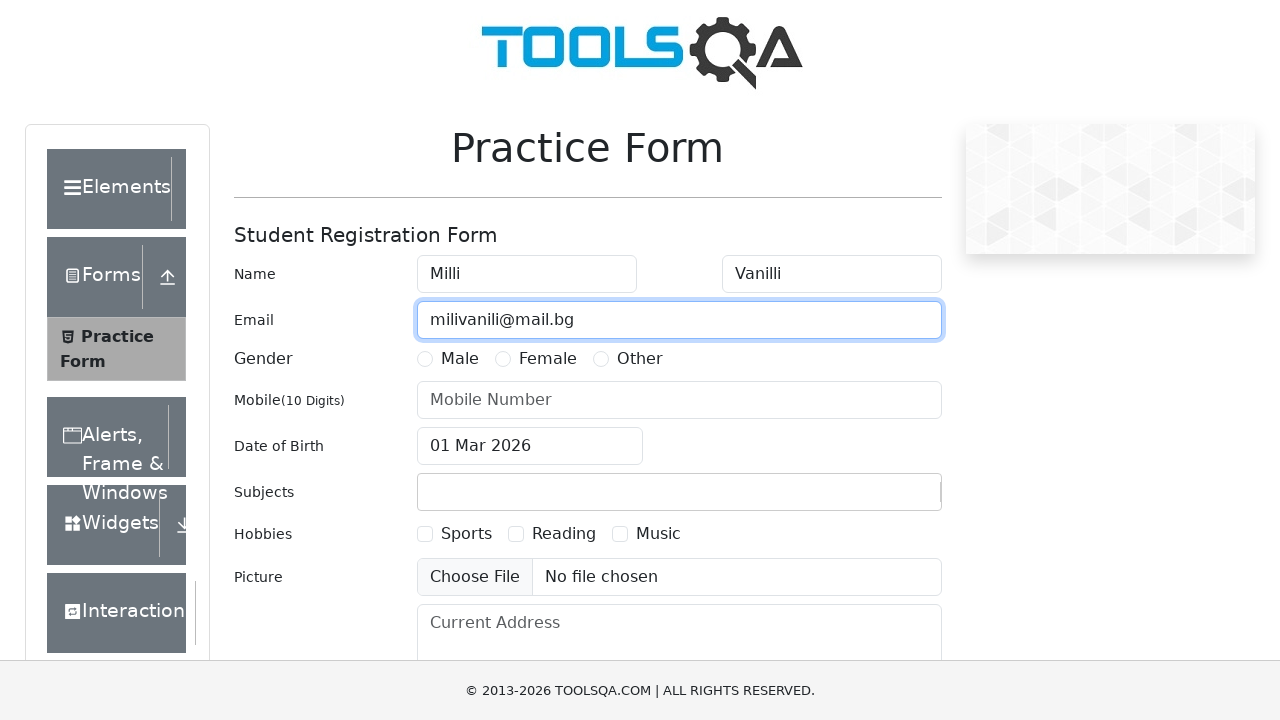